Navigates to a download page and verifies that download links are present and clickable

Starting URL: https://the-internet.herokuapp.com/download

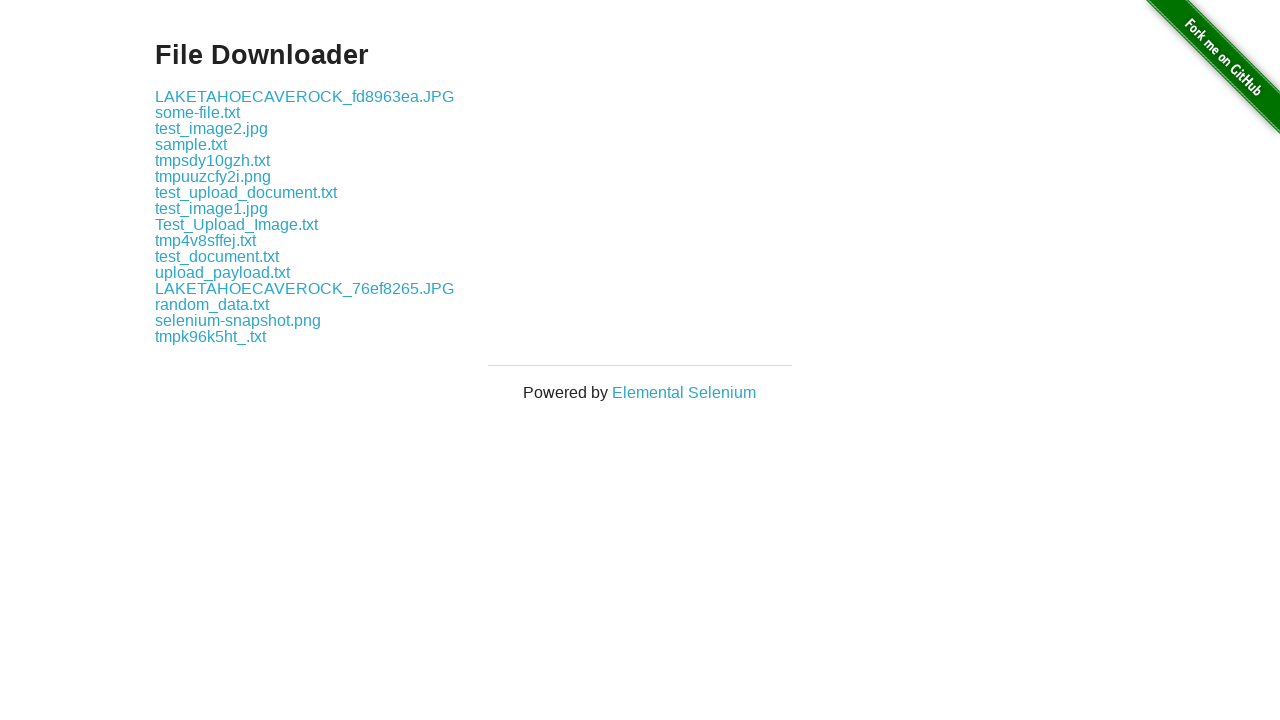

Waited for download links to be visible on the page
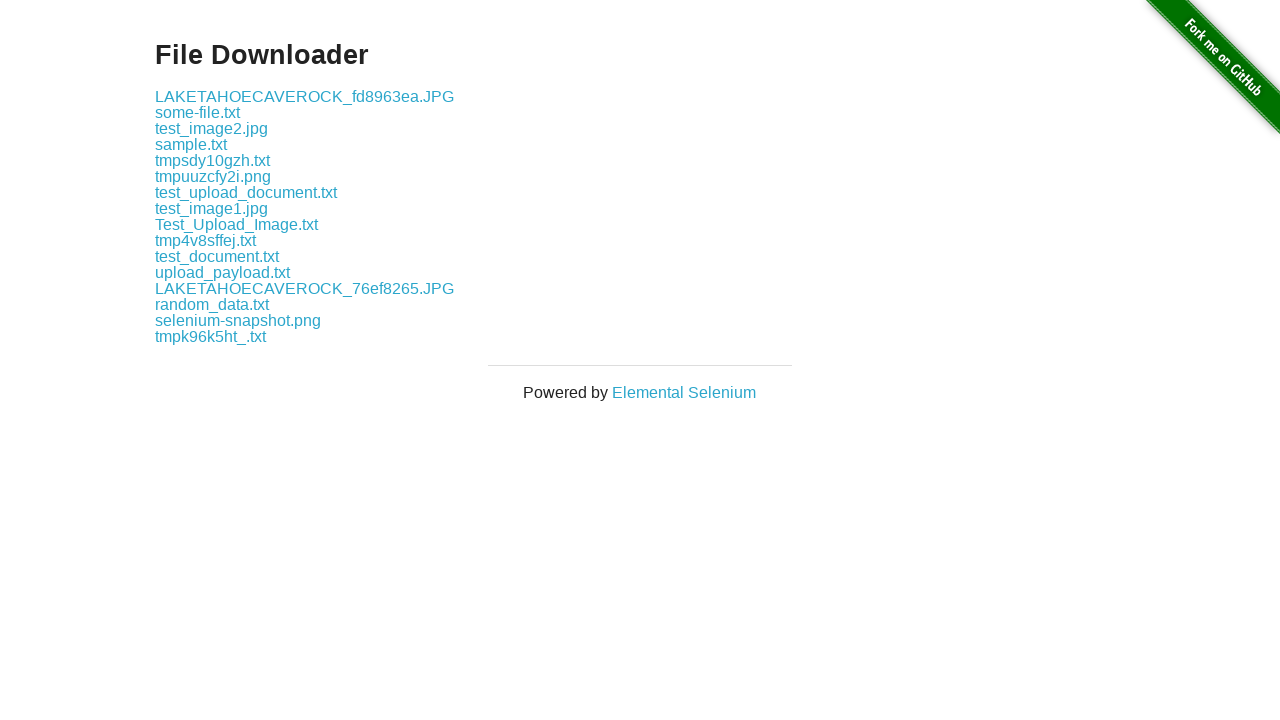

Verified first download link is present and visible
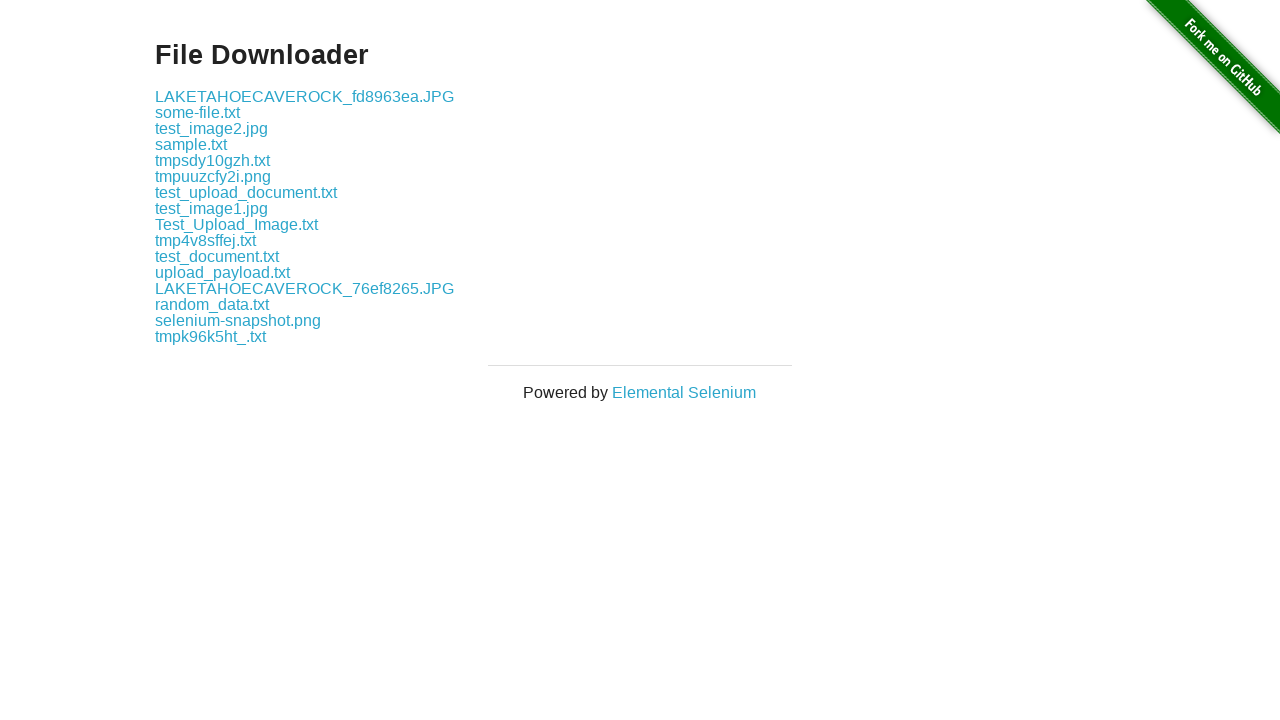

Clicked on the first download link at (304, 96) on a[href*='download/'] >> nth=0
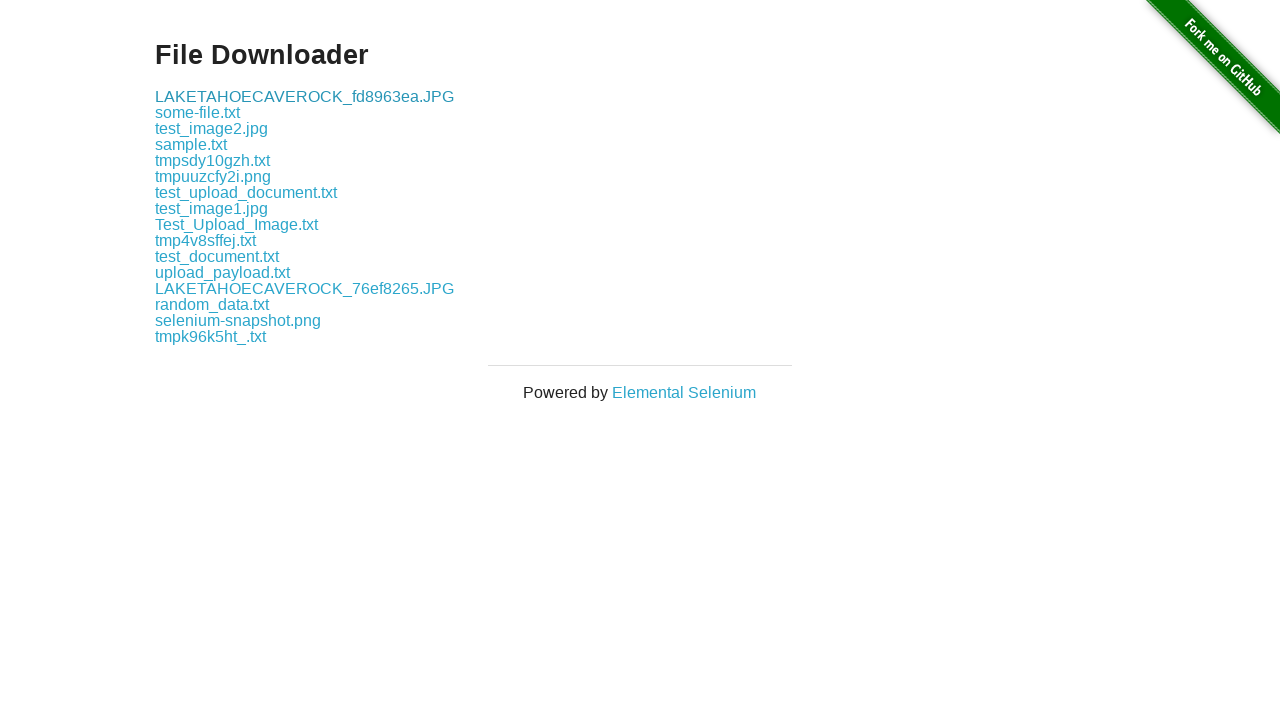

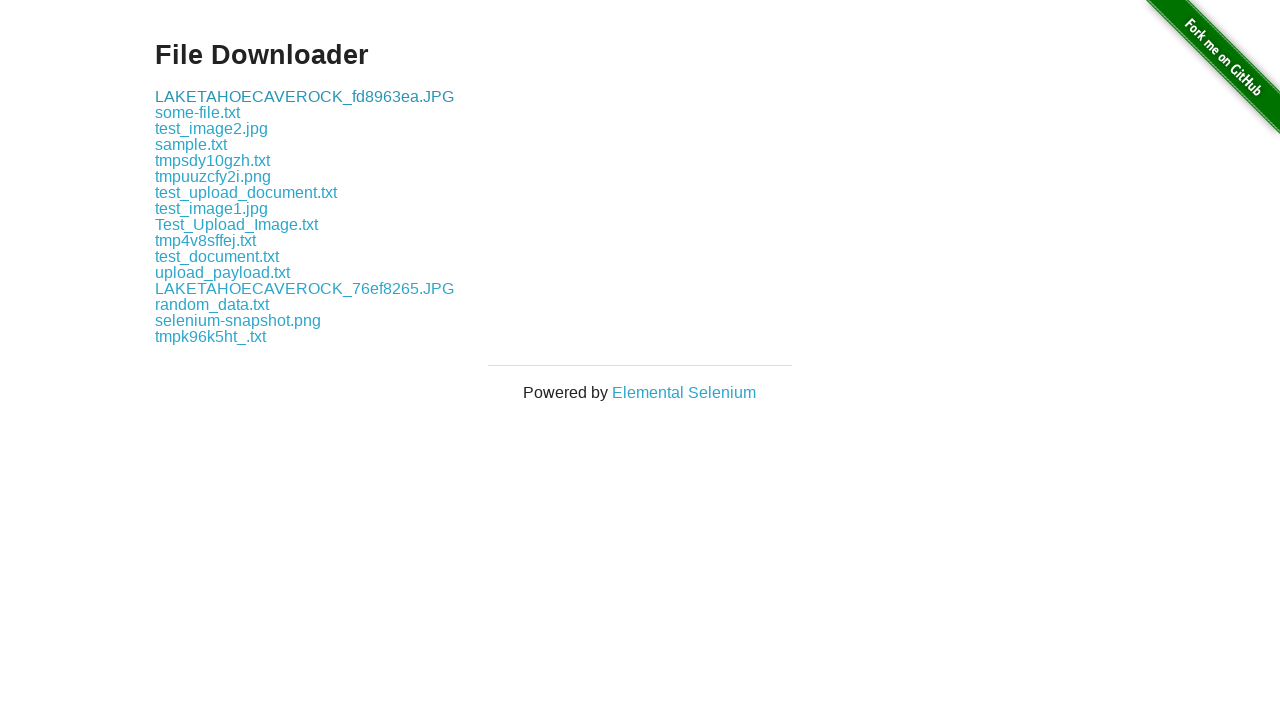